Navigates to Rahul Shetty Academy website and verifies the page loads by checking that the page title is present

Starting URL: https://rahulshettyacademy.com/

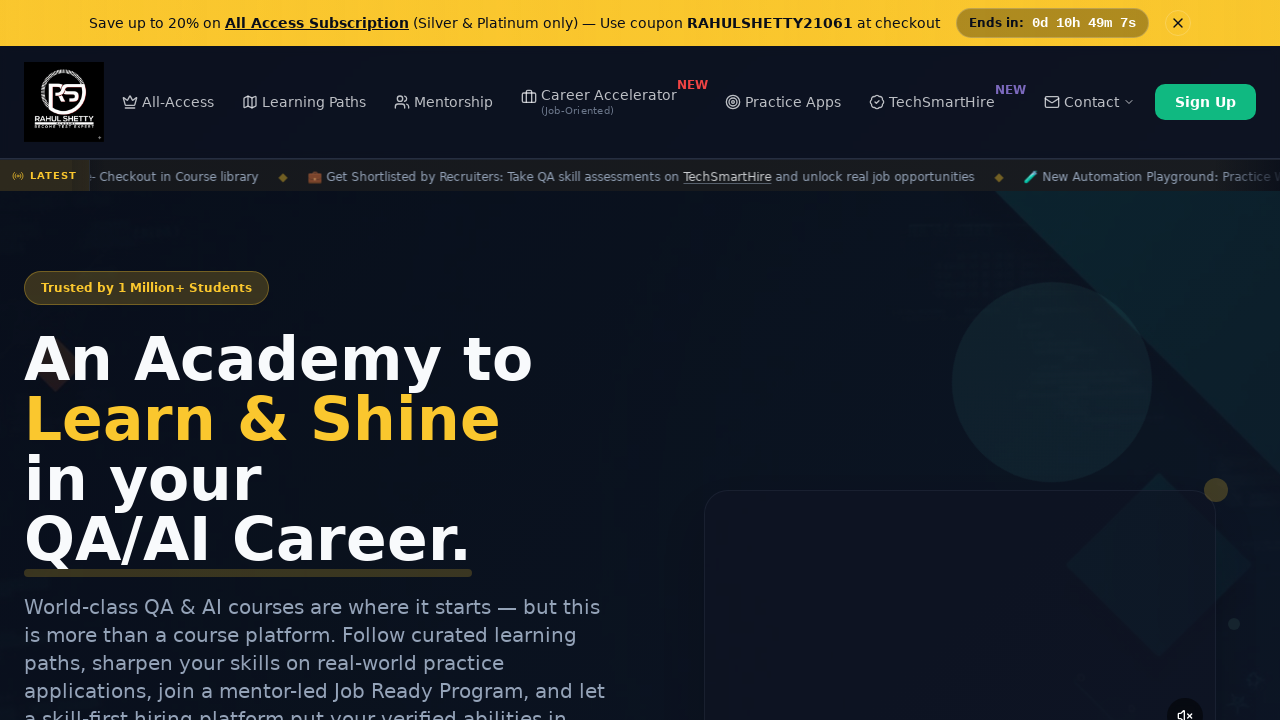

Waited for page to reach domcontentloaded state
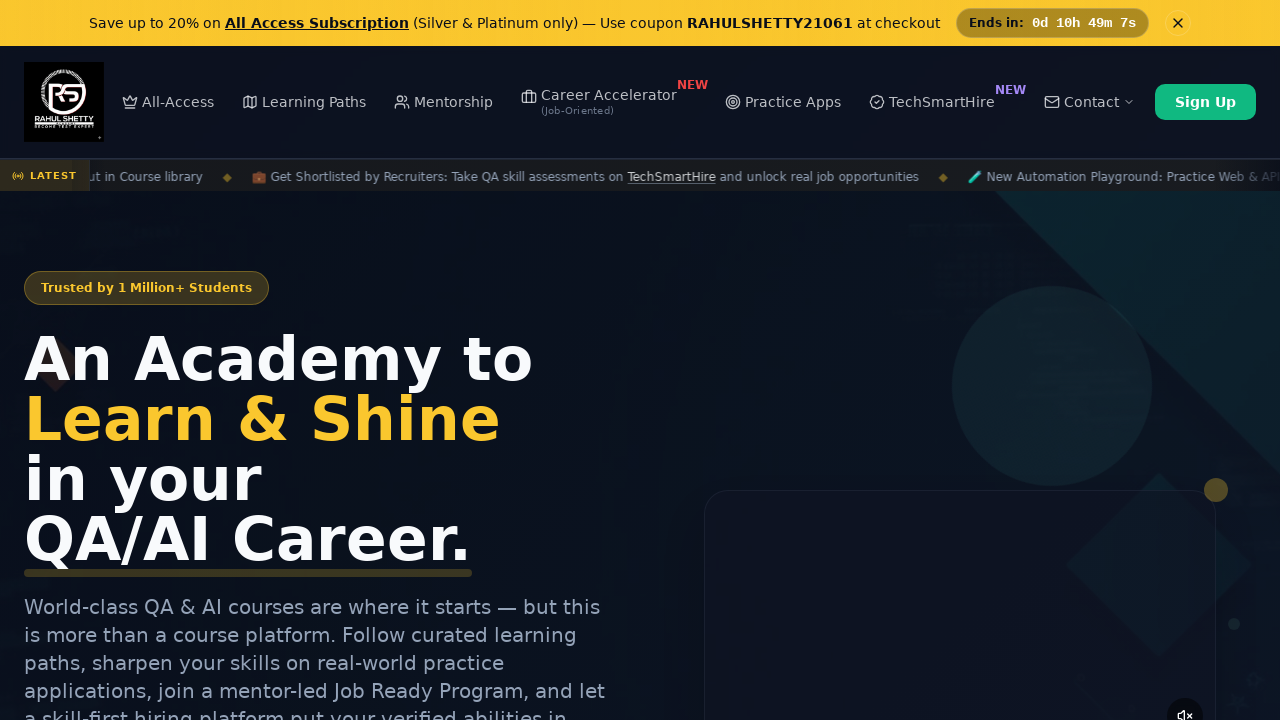

Verified page title is present and not empty
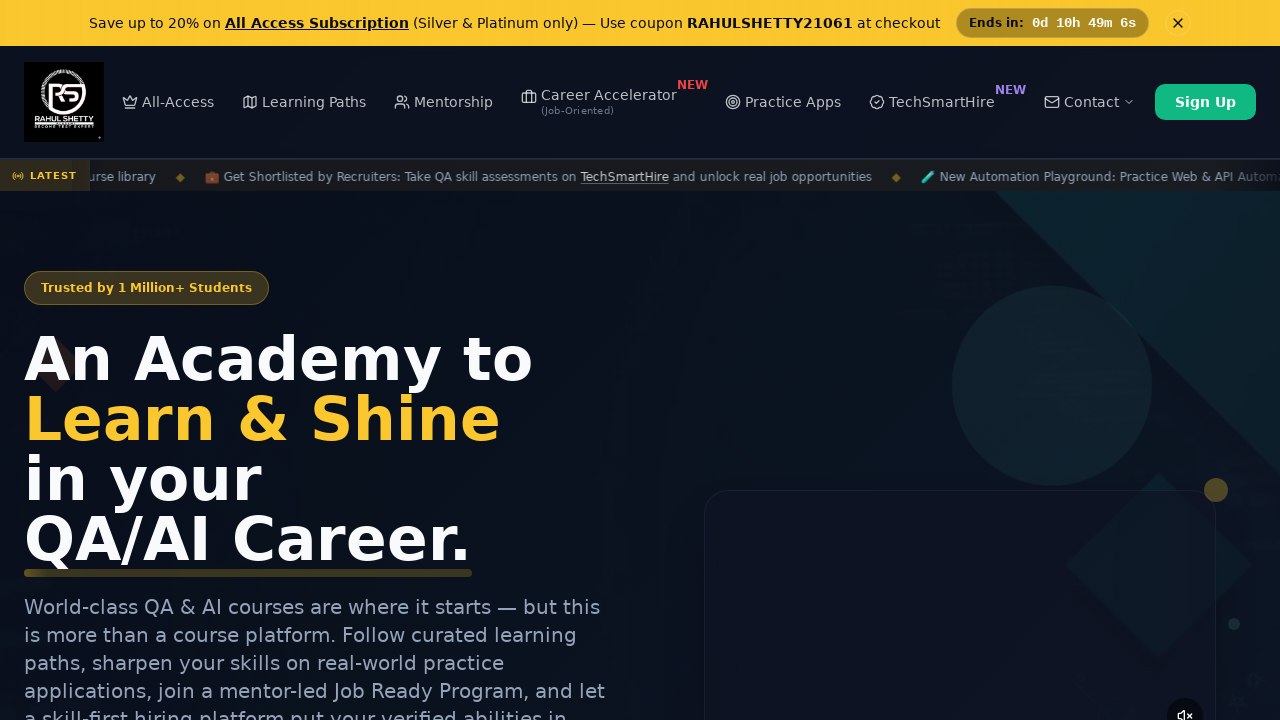

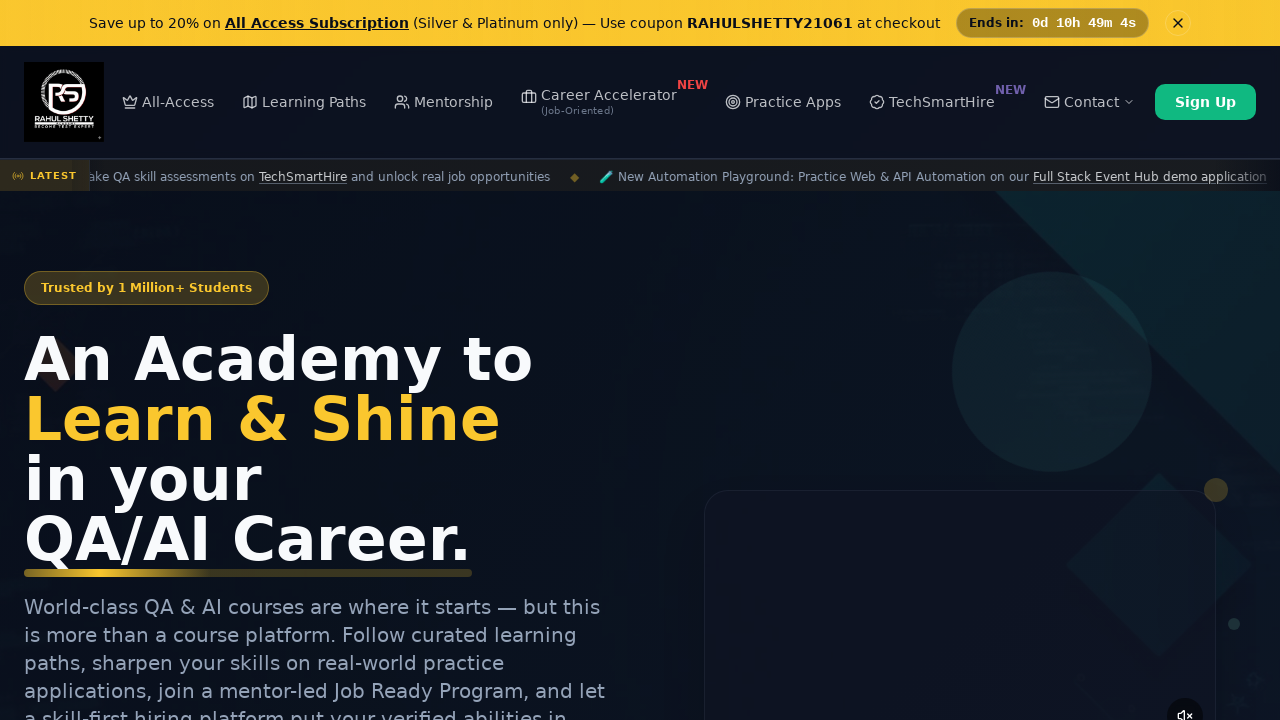